Tests nested frames functionality by navigating to the nested frames page and switching between frames to access content within them

Starting URL: https://the-internet.herokuapp.com/

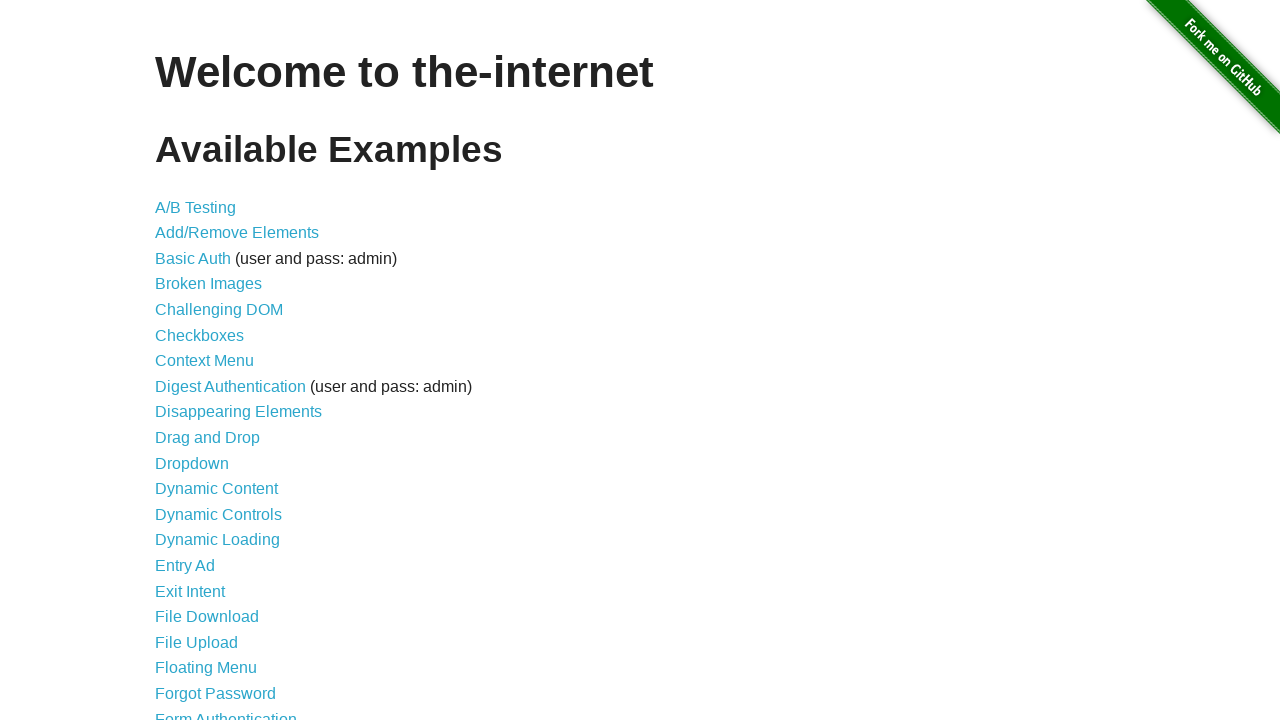

Clicked on 'Nested Frames' link at (210, 395) on text=Nested Frames
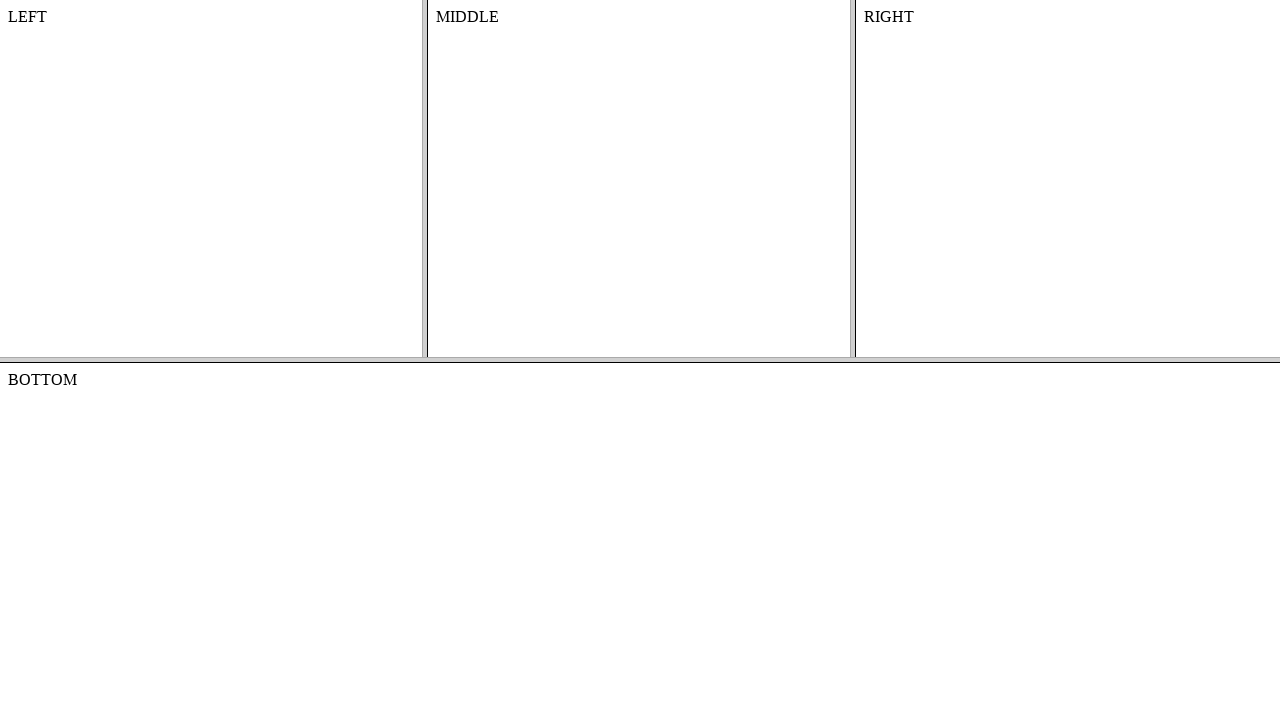

Waited for page to reach networkidle state
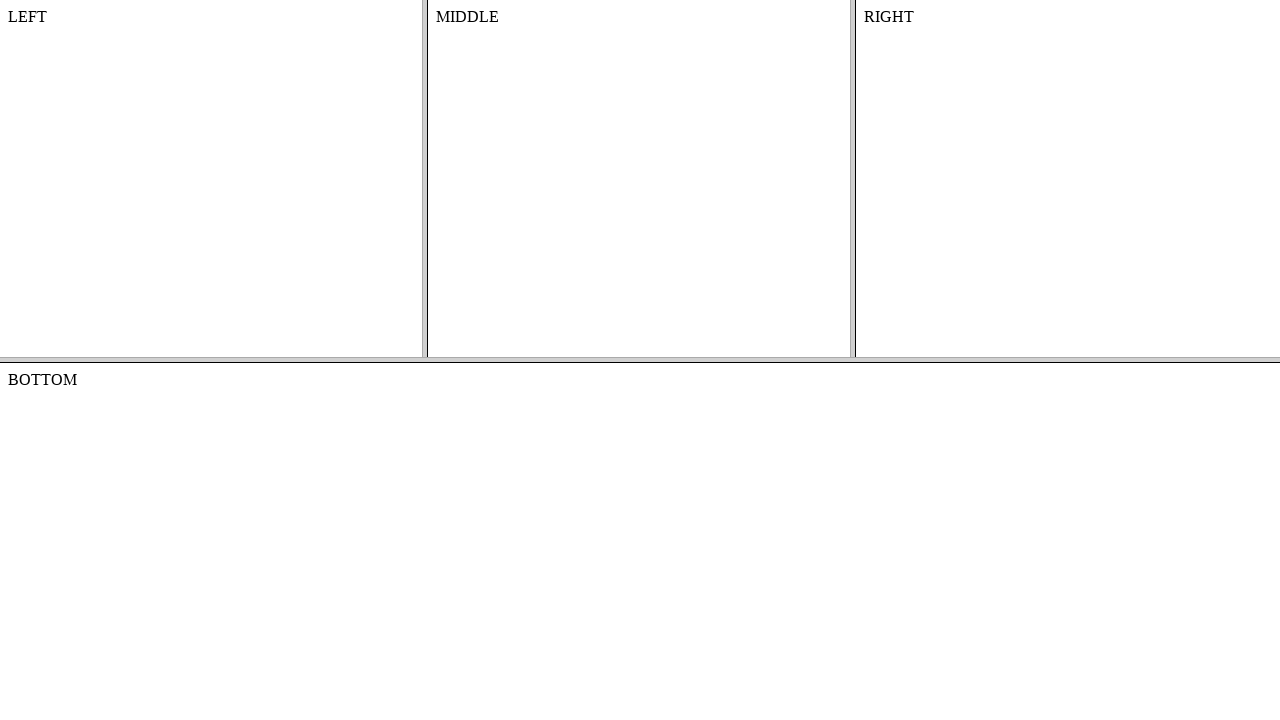

Located the top frame
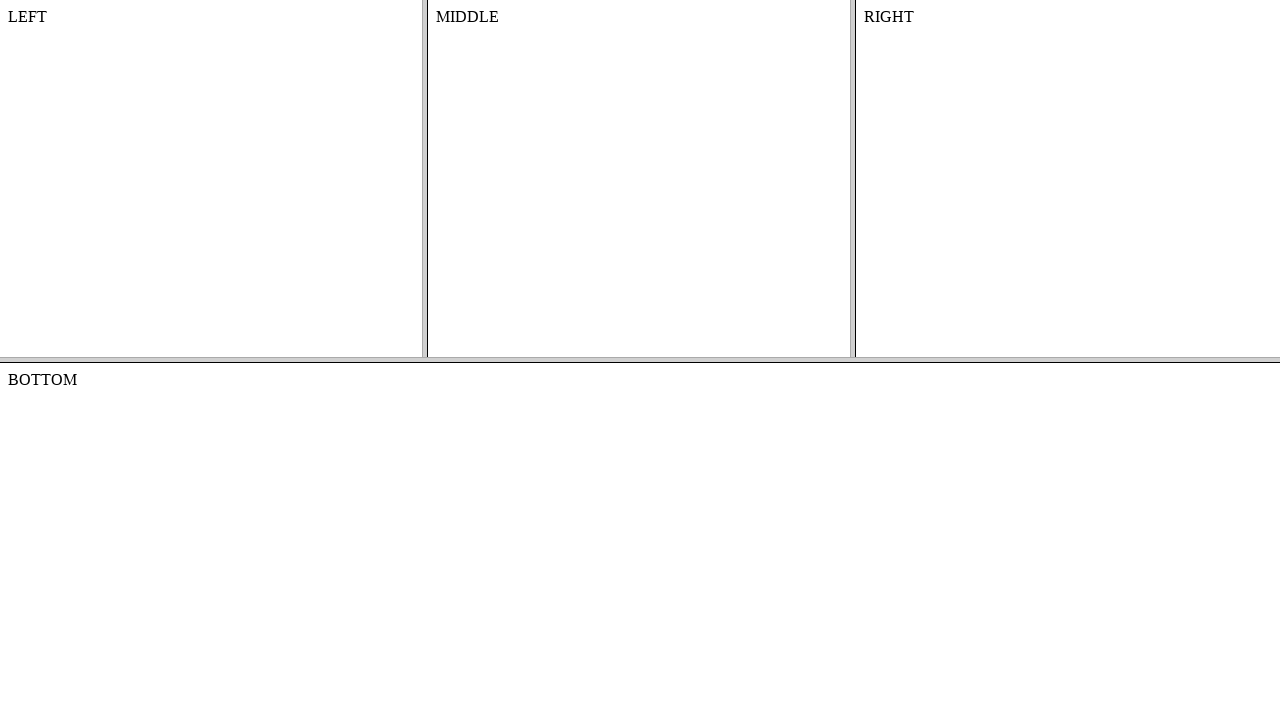

Located the middle frame within the top frame
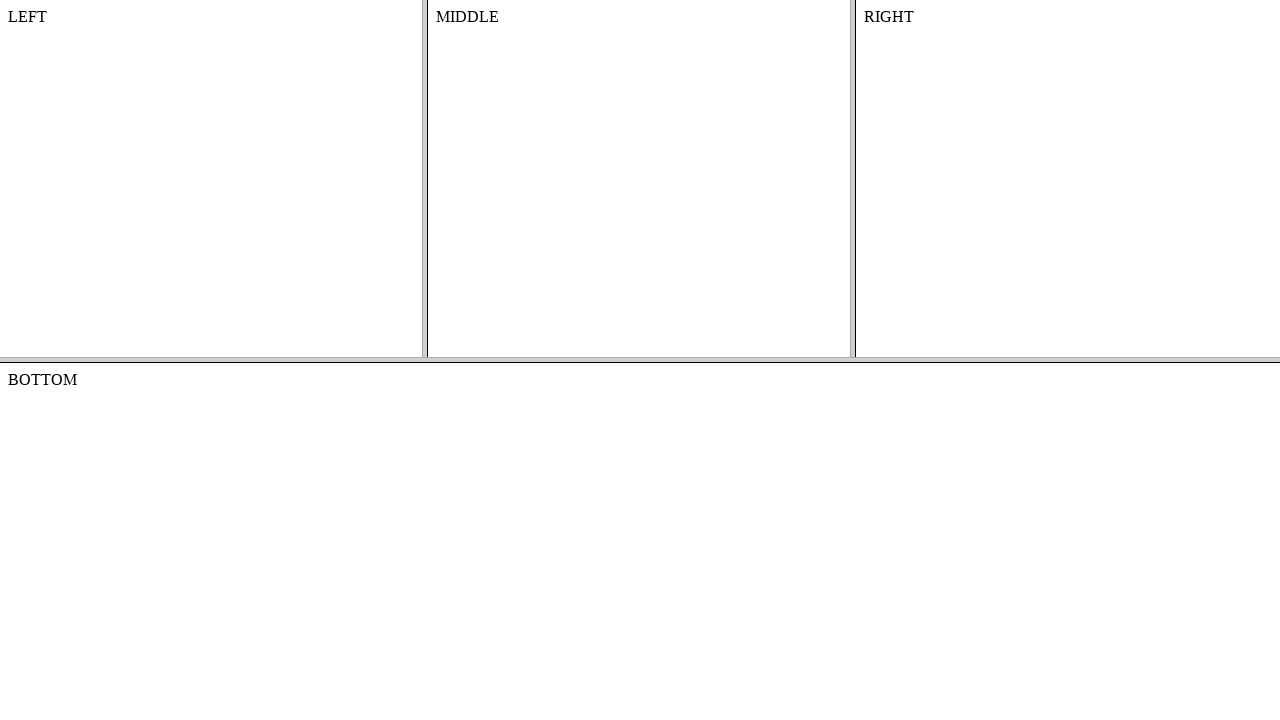

Retrieved content text from middle frame: 'MIDDLE'
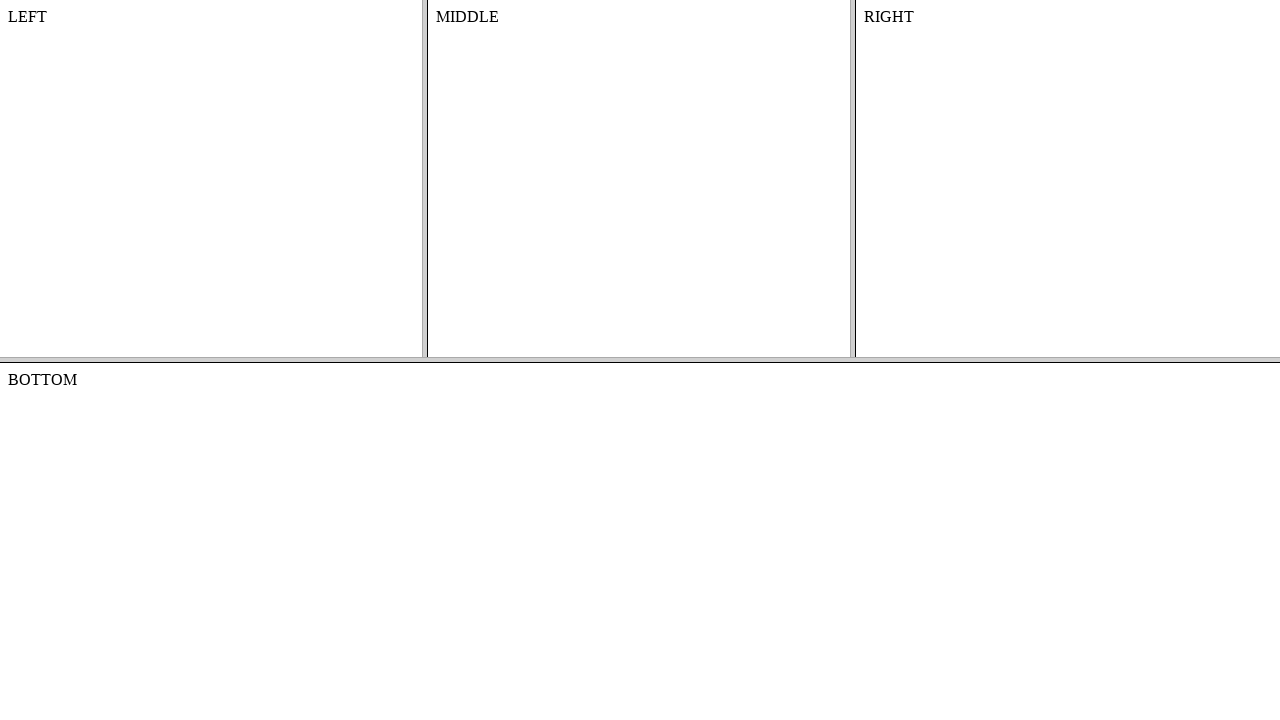

Printed content text to console
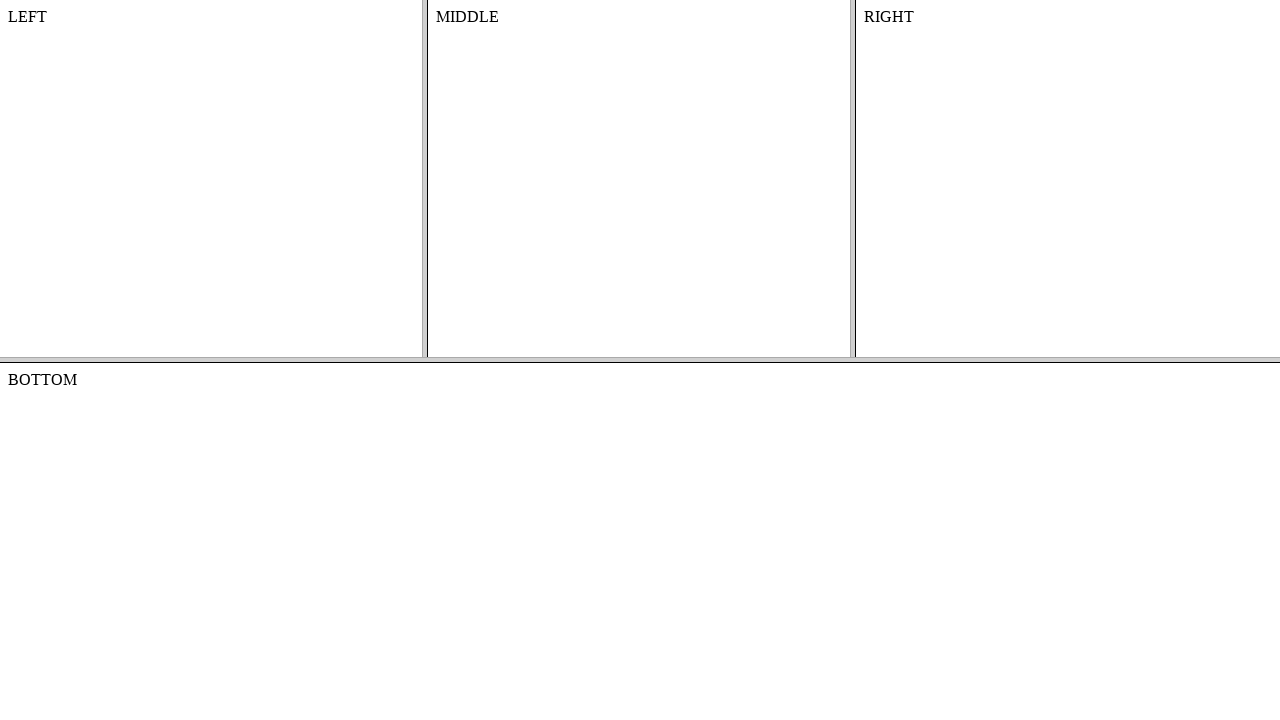

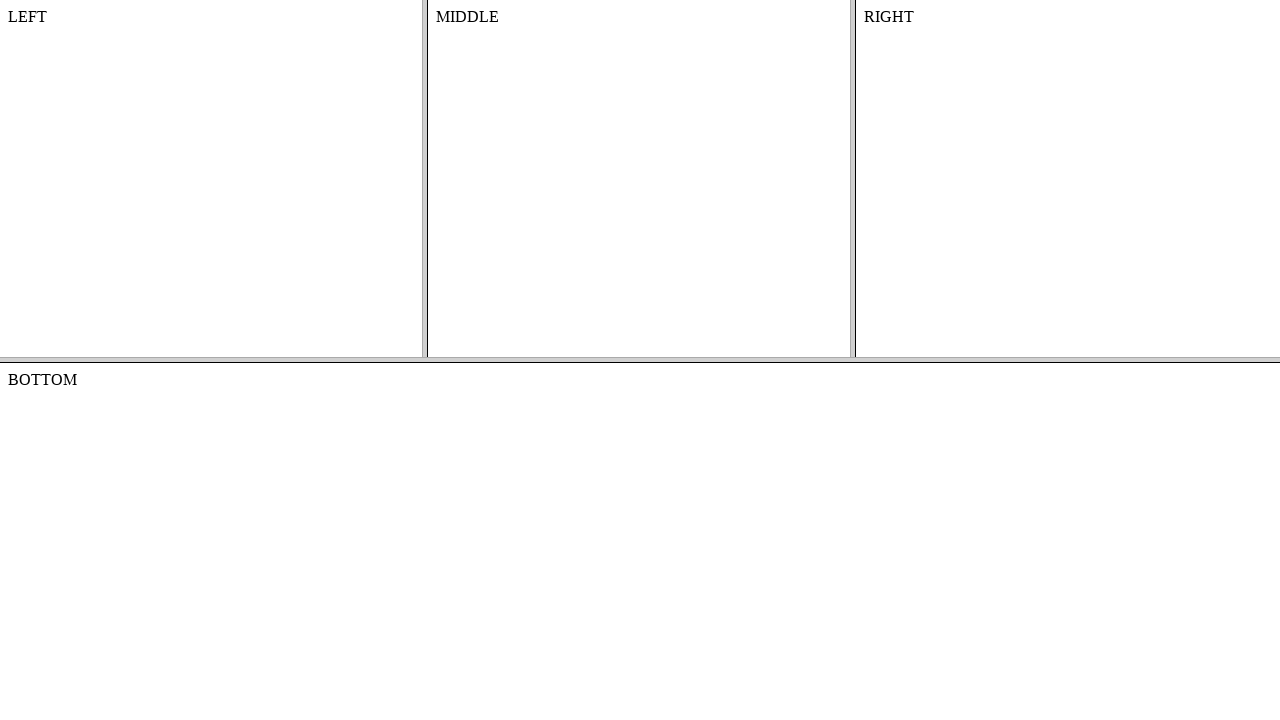